Tests unmarking todo items as complete by unchecking their checkboxes

Starting URL: https://demo.playwright.dev/todomvc

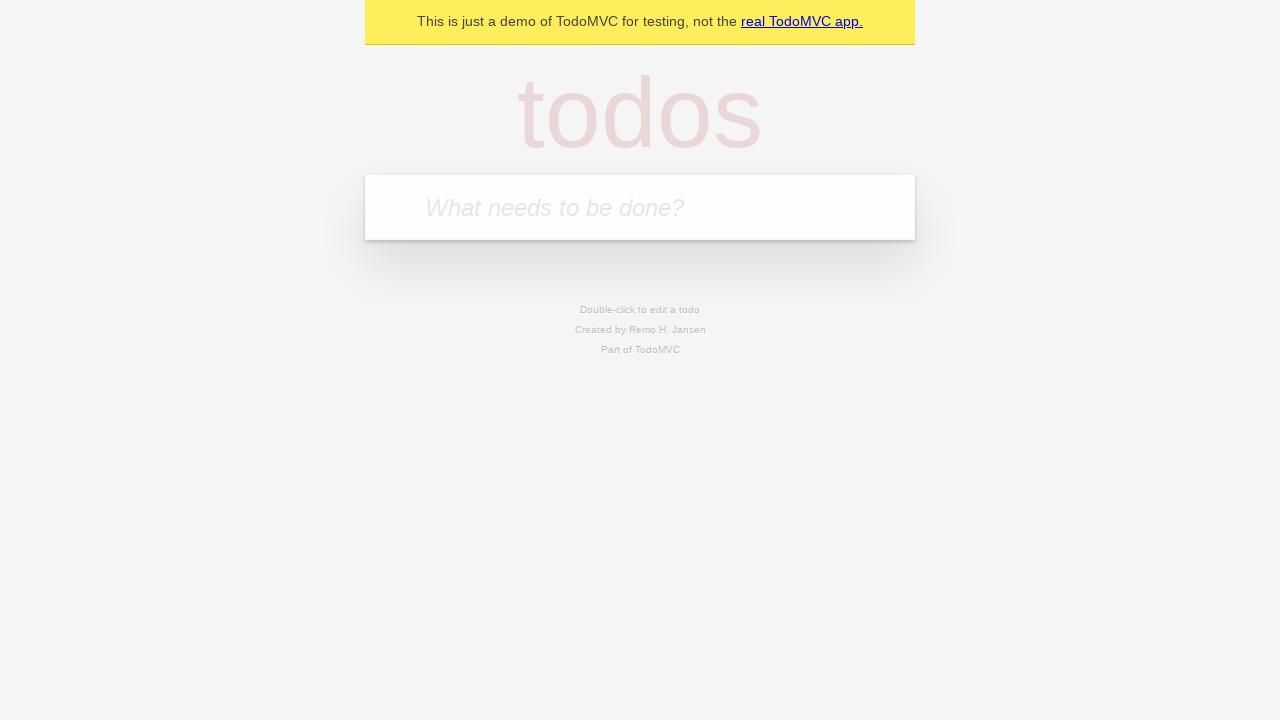

Filled todo input with 'buy some cheese' on internal:attr=[placeholder="What needs to be done?"i]
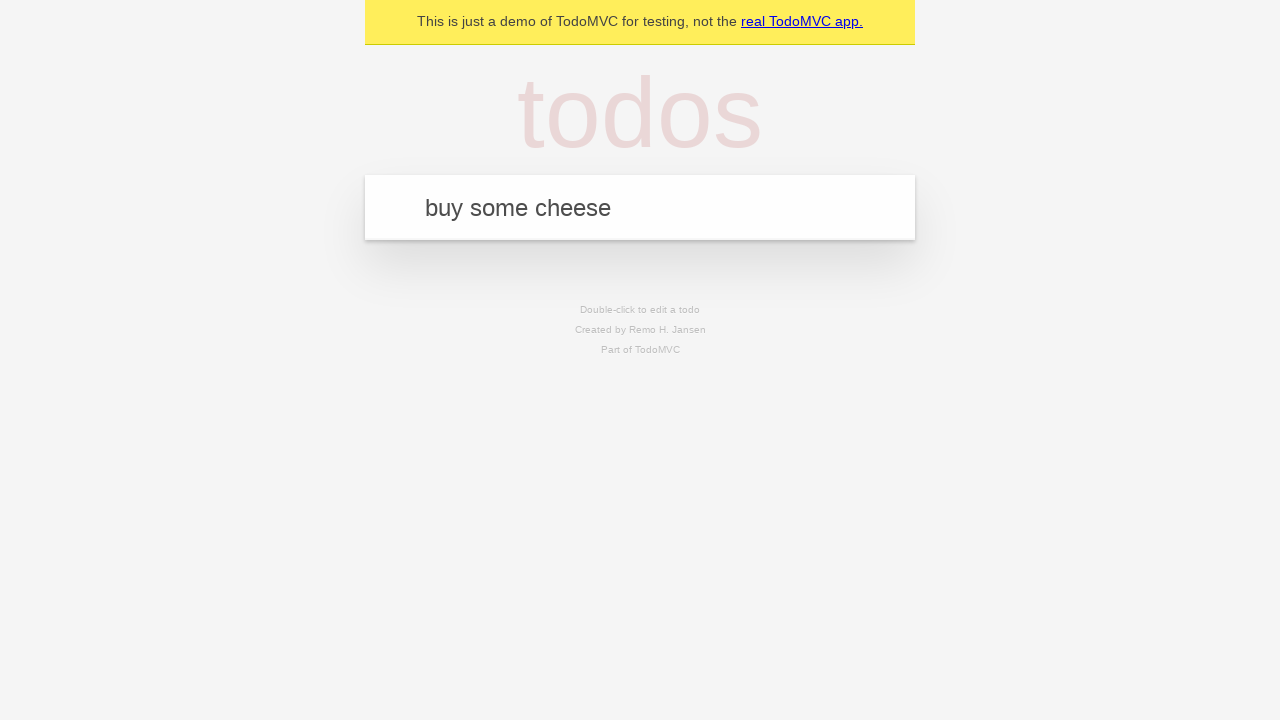

Pressed Enter to create first todo item on internal:attr=[placeholder="What needs to be done?"i]
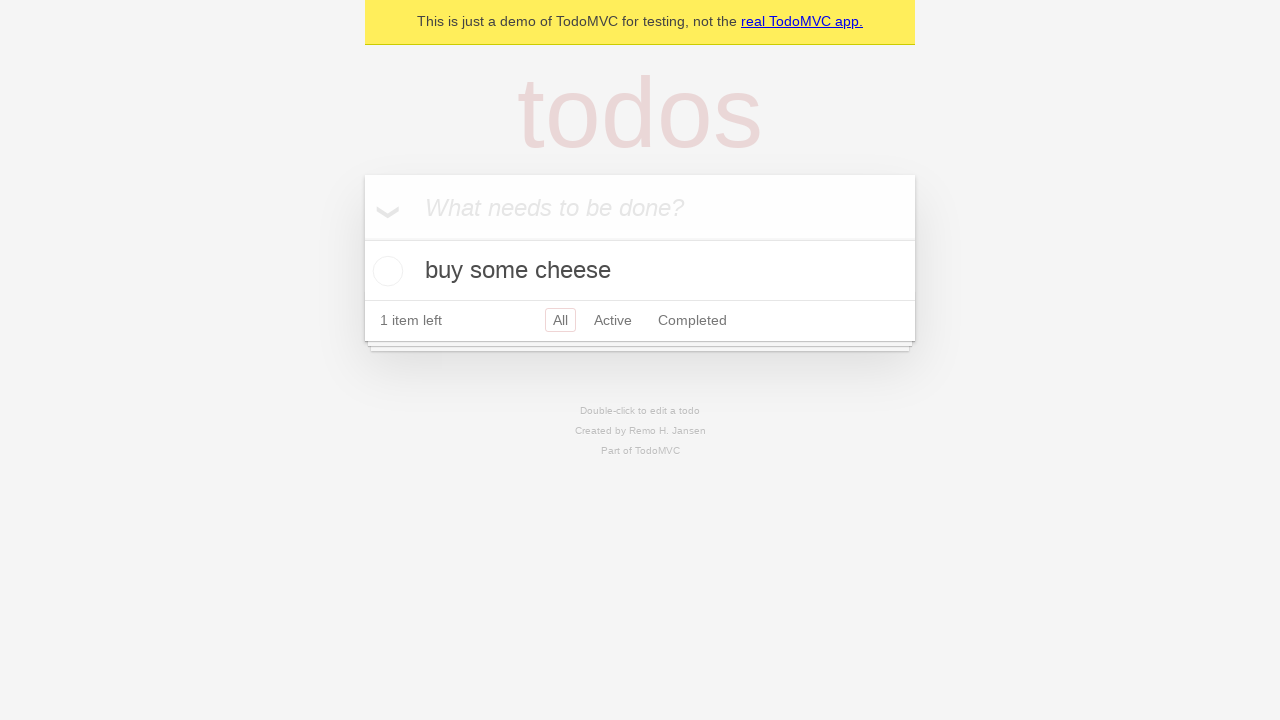

Filled todo input with 'feed the cat' on internal:attr=[placeholder="What needs to be done?"i]
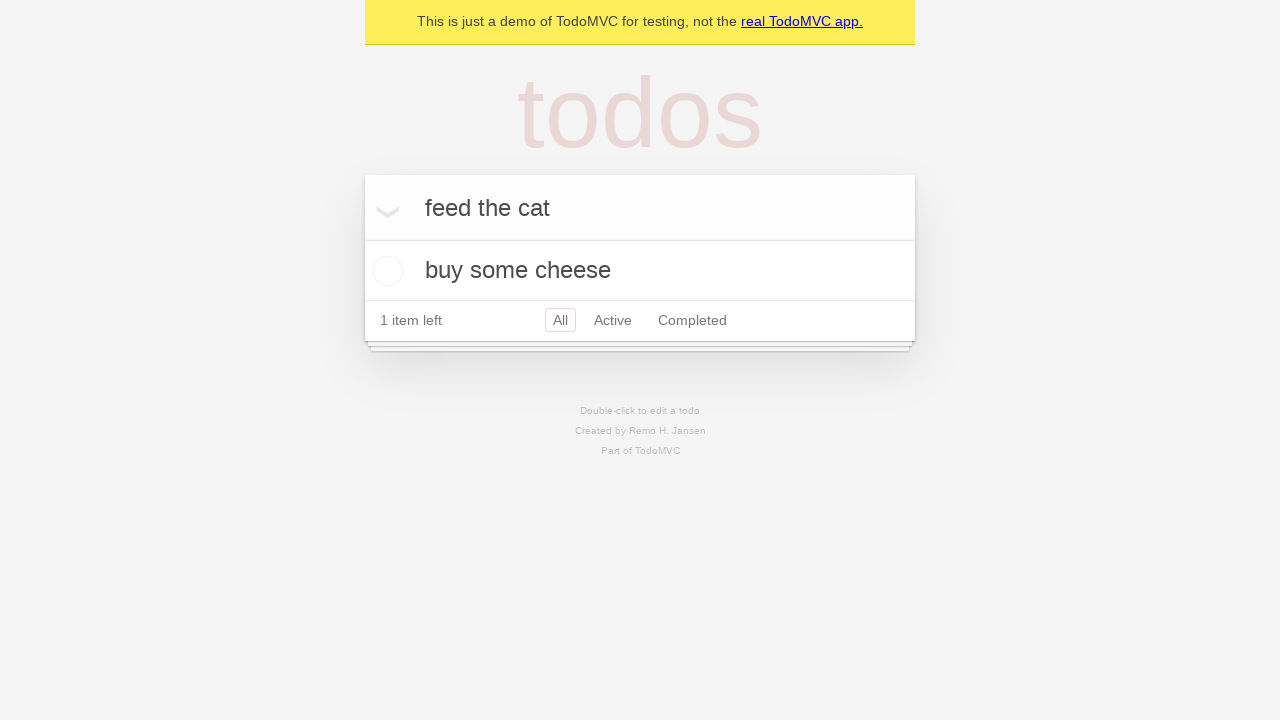

Pressed Enter to create second todo item on internal:attr=[placeholder="What needs to be done?"i]
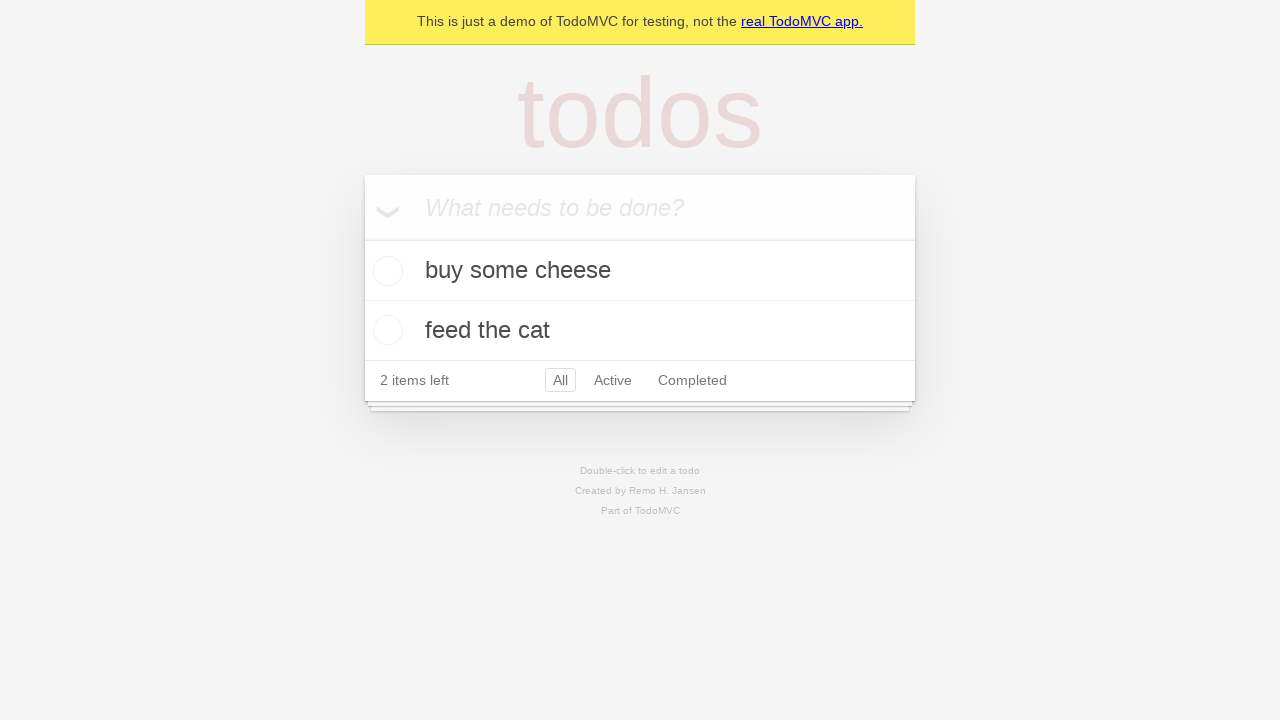

Waited for both todo items to be present in DOM
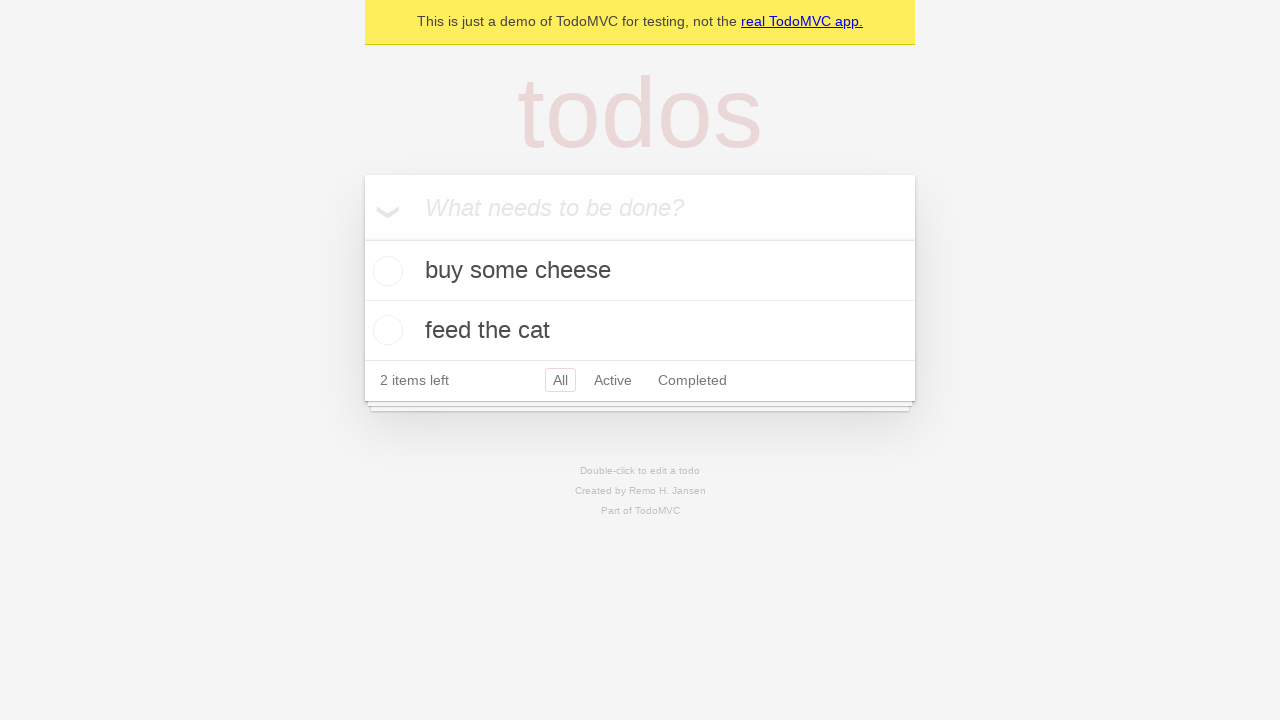

Located first todo item
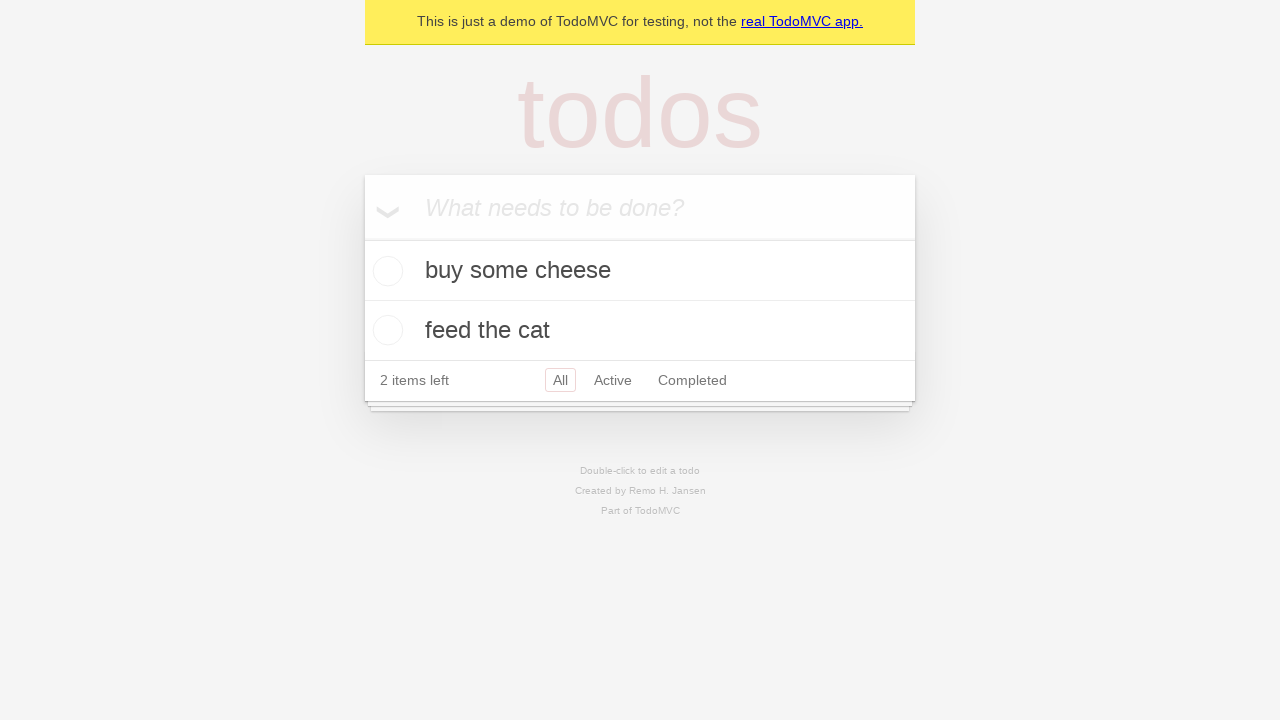

Located checkbox for first todo item
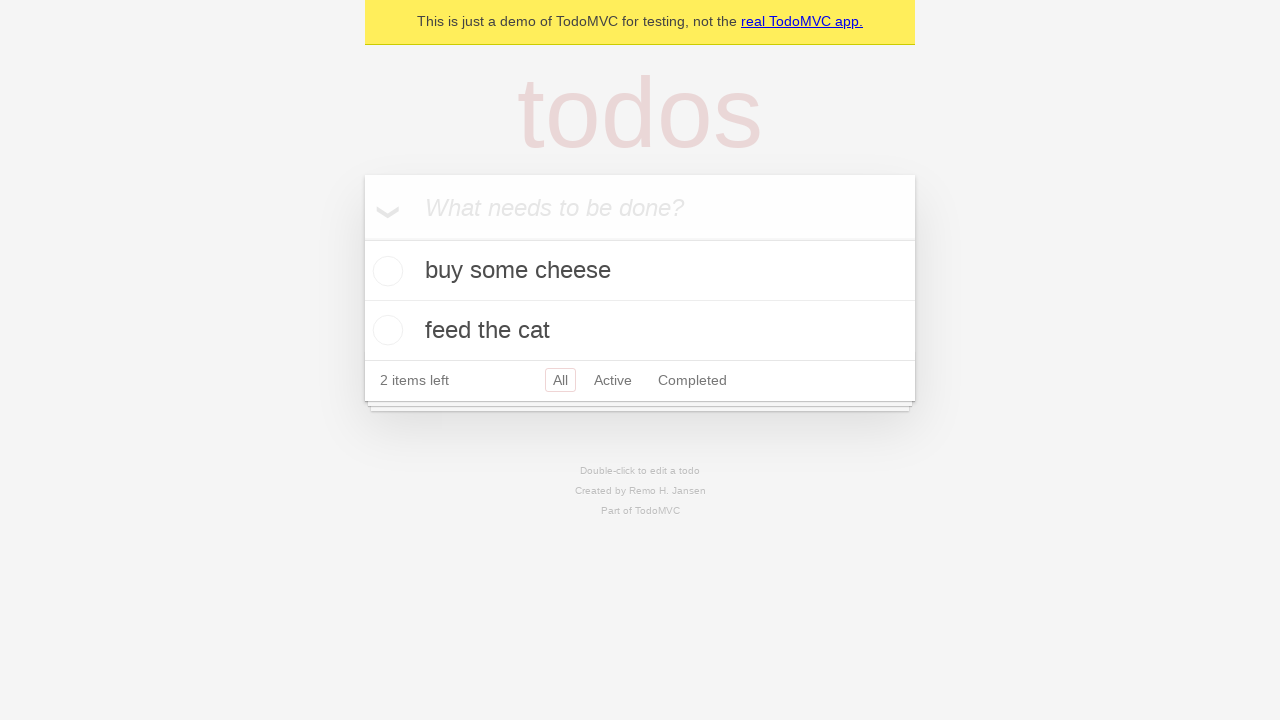

Checked the first todo item at (385, 271) on internal:testid=[data-testid="todo-item"s] >> nth=0 >> internal:role=checkbox
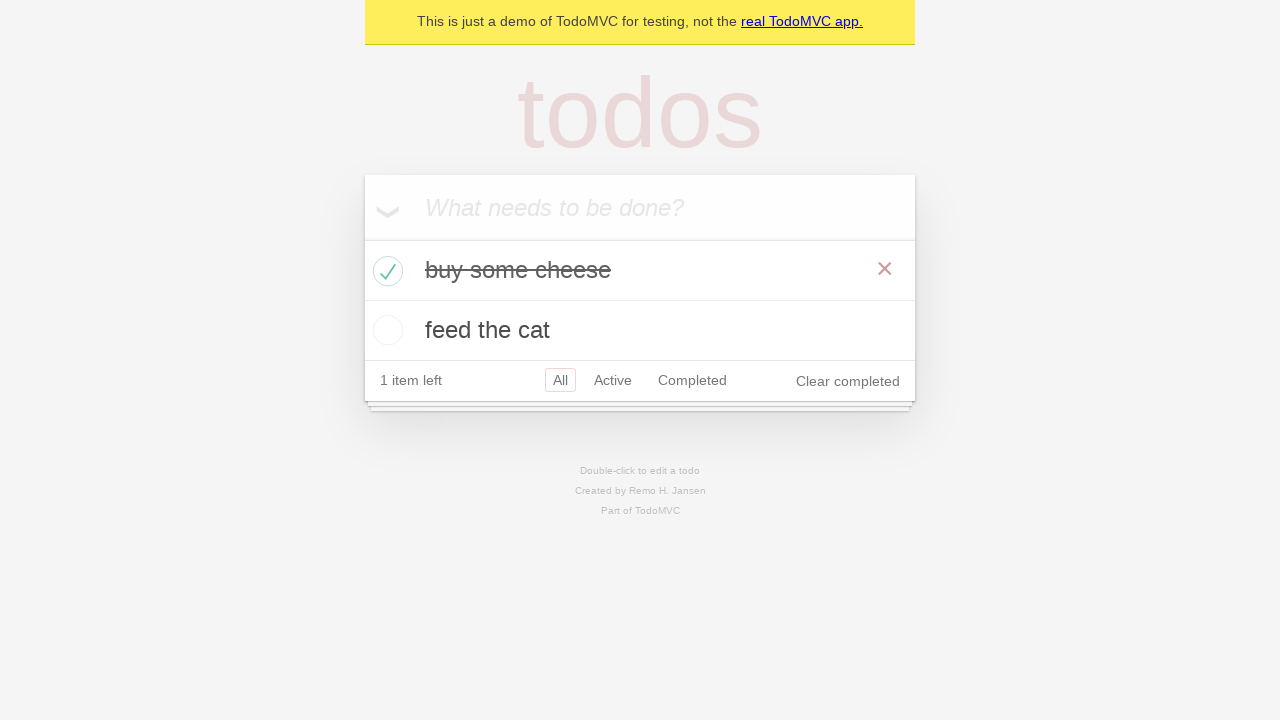

Unchecked the first todo item to mark it as incomplete at (385, 271) on internal:testid=[data-testid="todo-item"s] >> nth=0 >> internal:role=checkbox
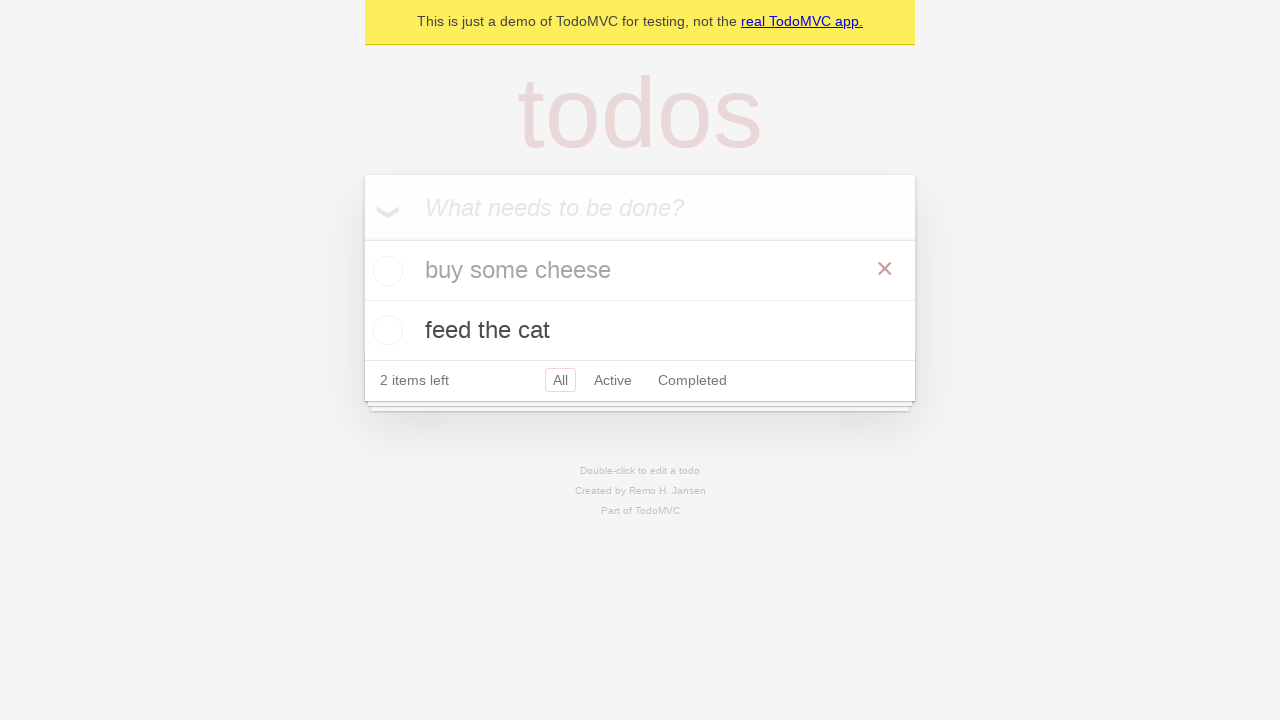

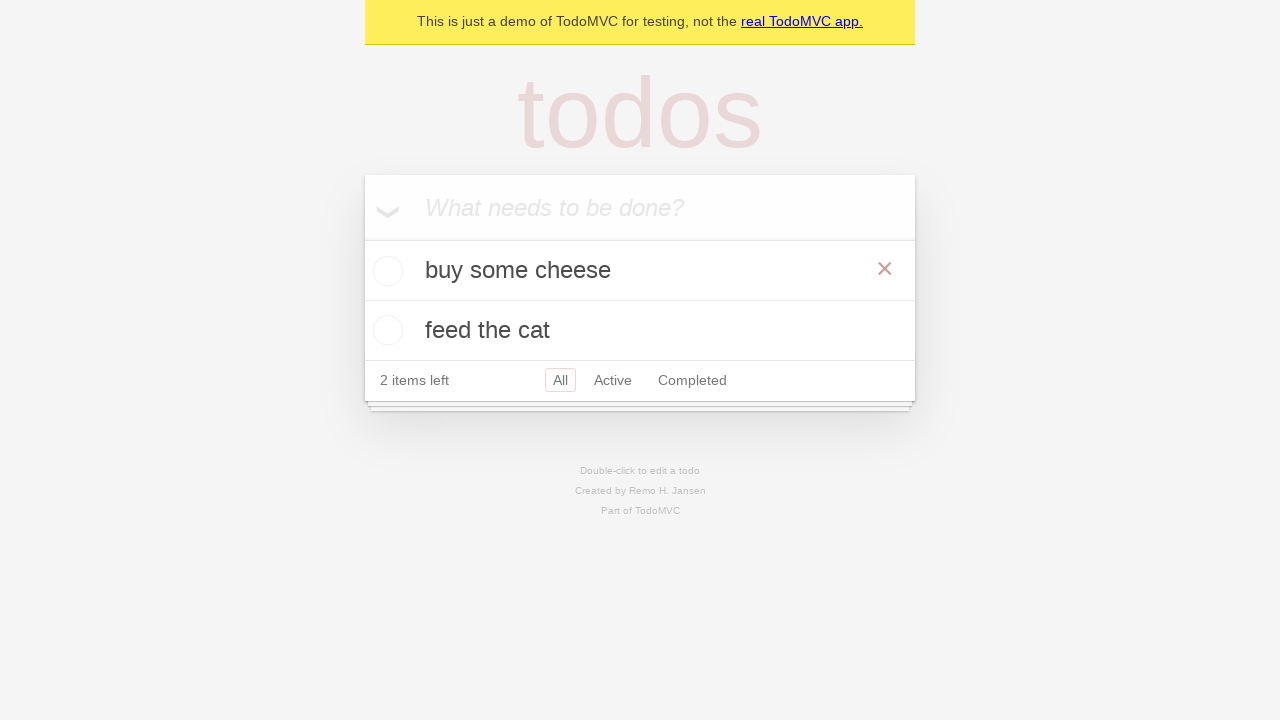